Tests that entering an invalid email format shows a validation error

Starting URL: https://dashboard.melaka.app/register

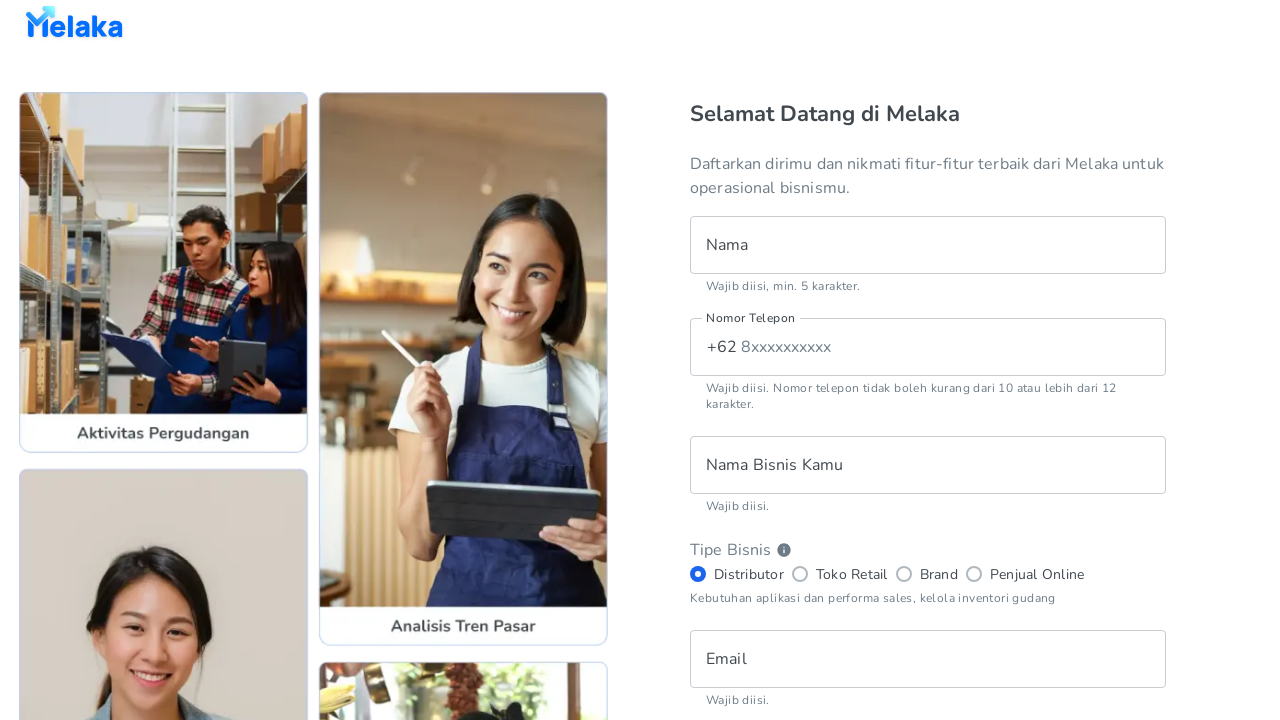

Filled email field with invalid email 'invalidemail' on input[data-testid="register__text-field__email"]
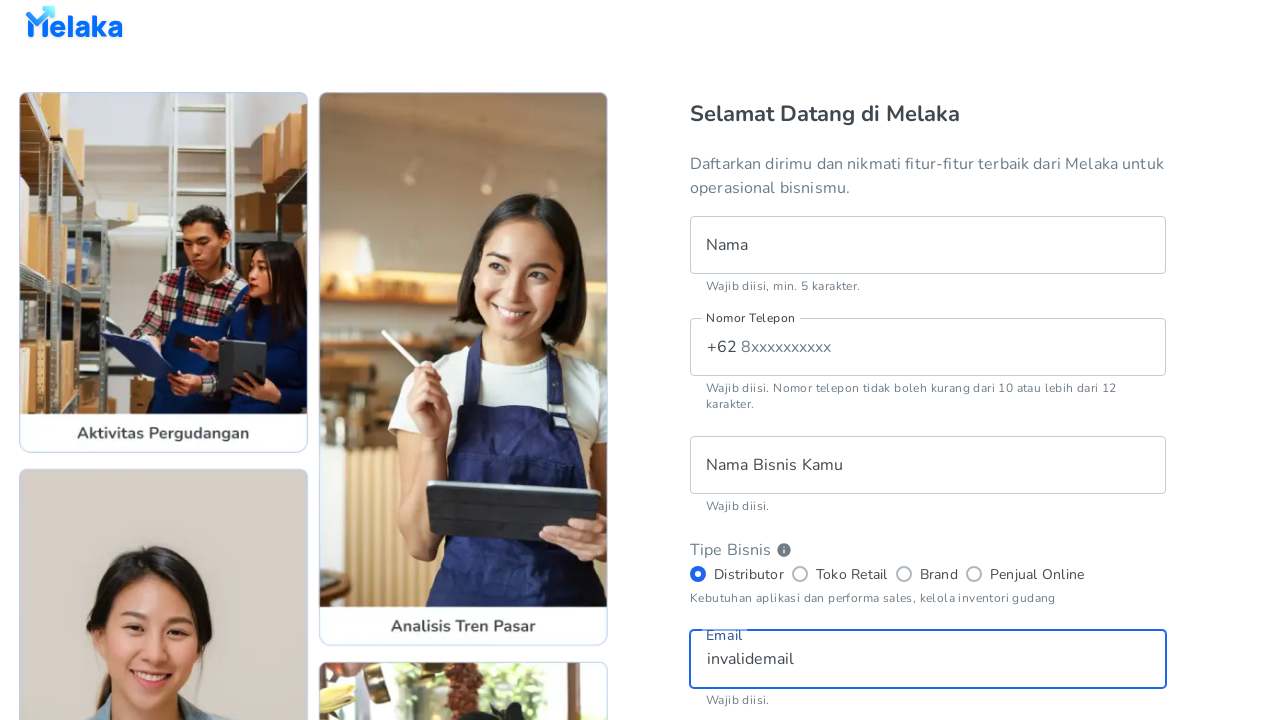

Email validation error message appeared
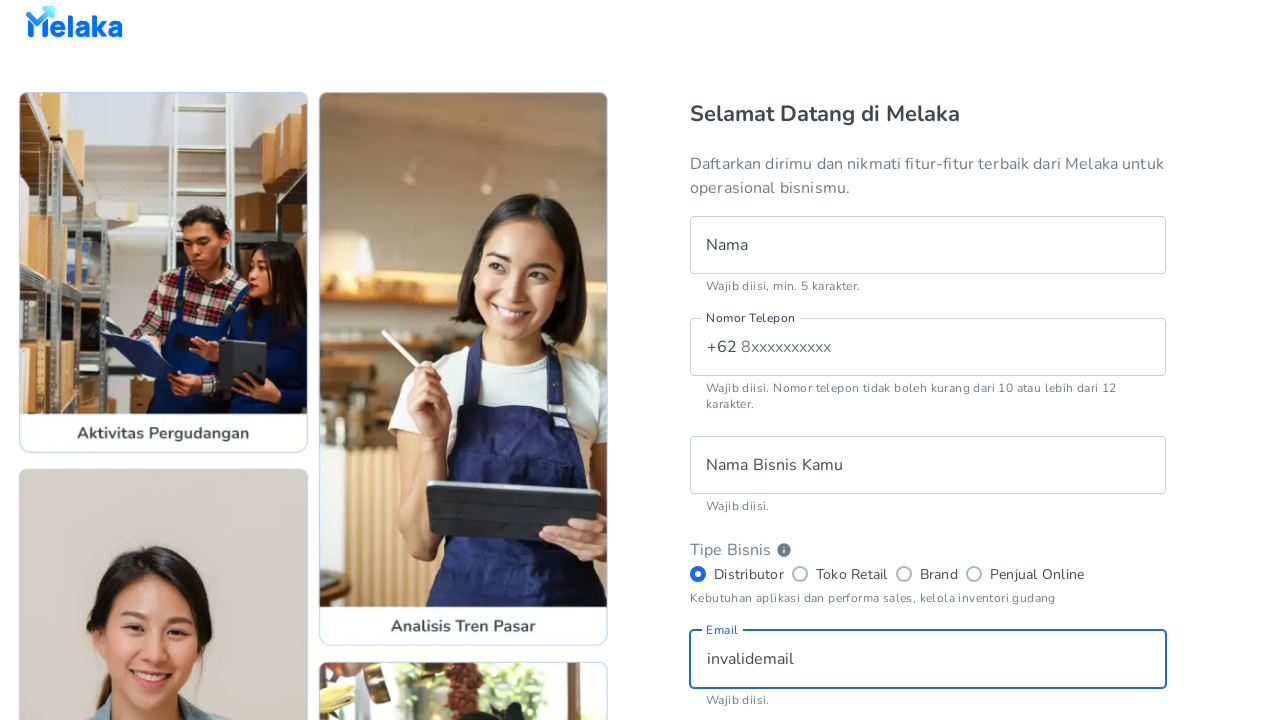

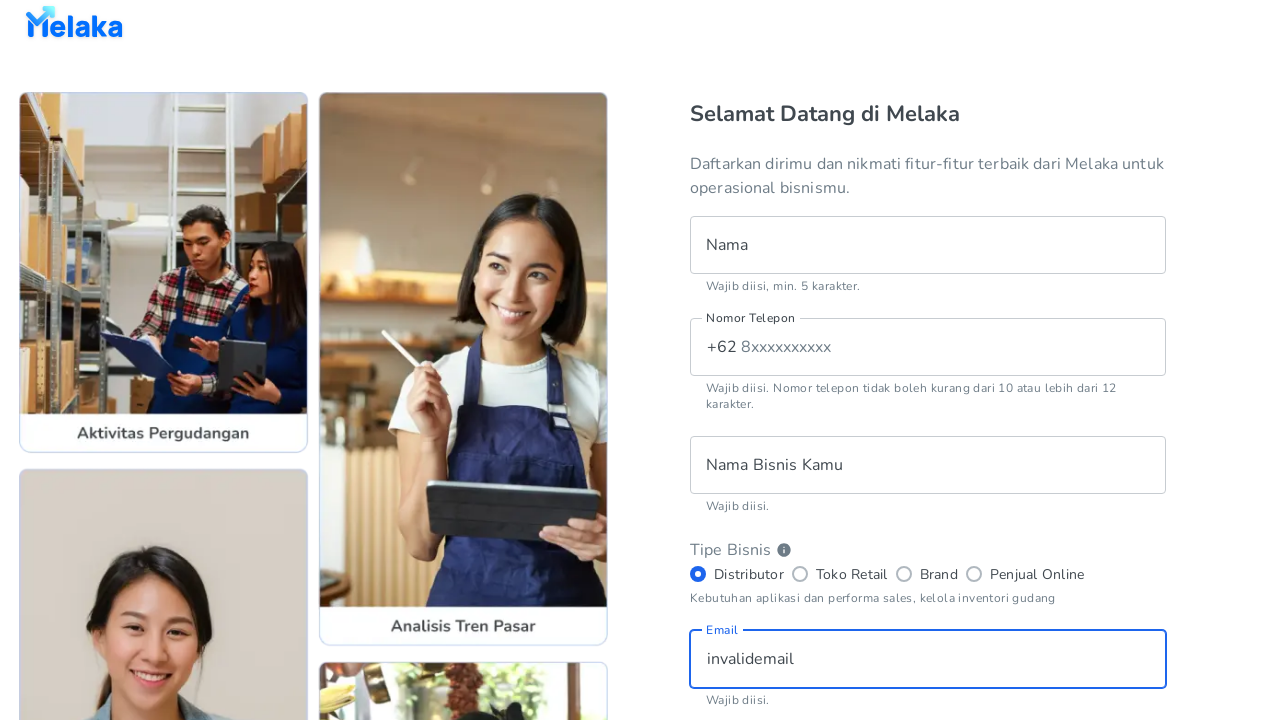